Tests a simple registration form on a Selenium practice page by filling in email and password fields and submitting the form.

Starting URL: https://rori4.github.io/selenium-practice/#/pages/practice/simple-registration

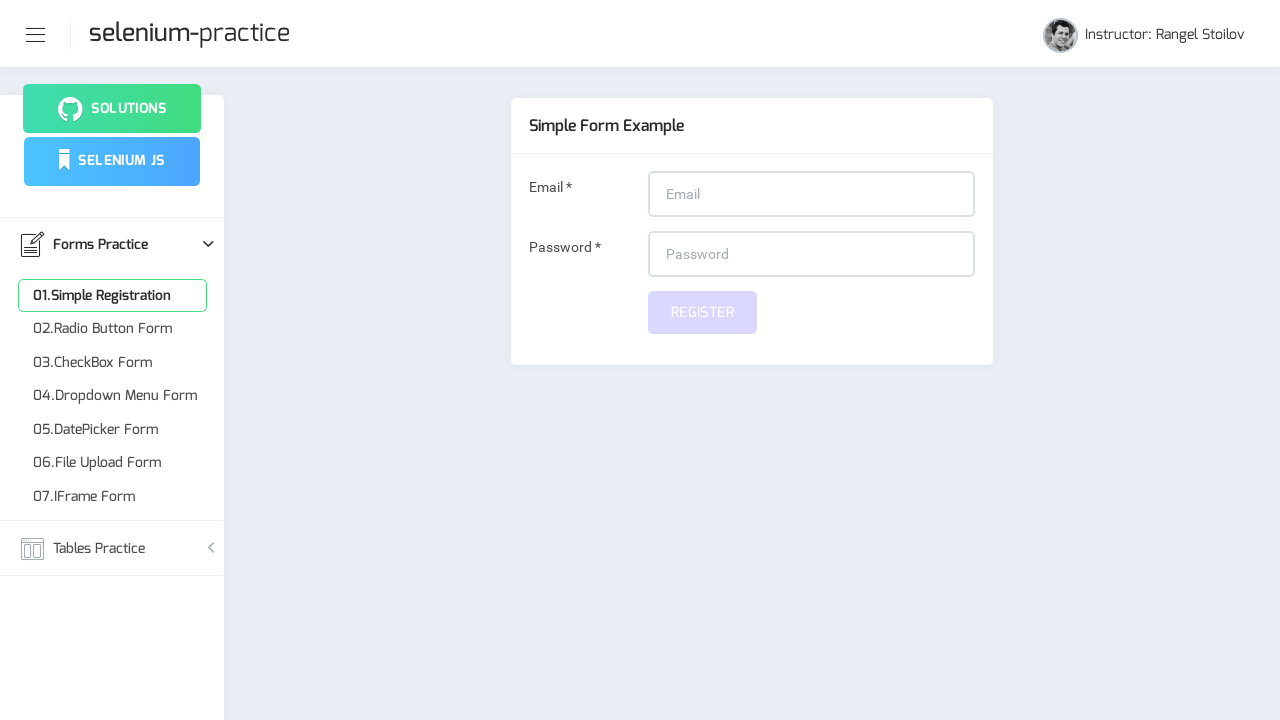

Filled email field with 'testuser2024@example.com' on input[name='email']
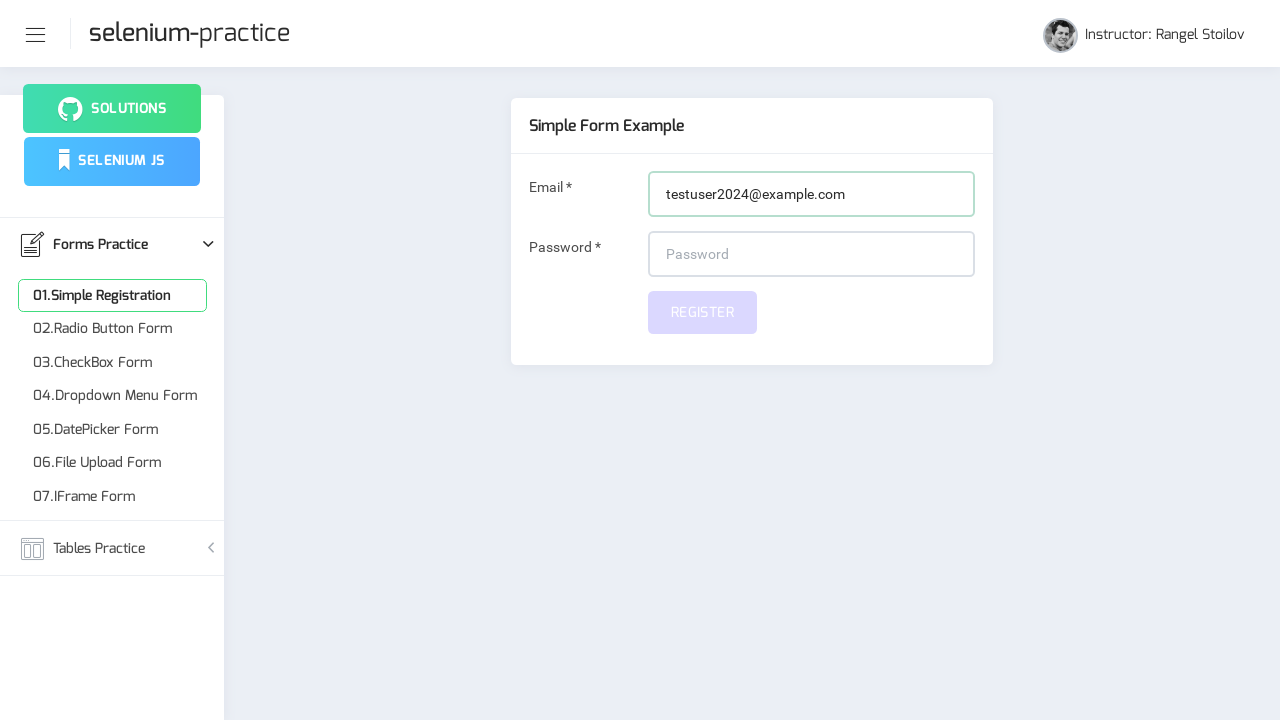

Filled password field with 'SecurePass789' on #password
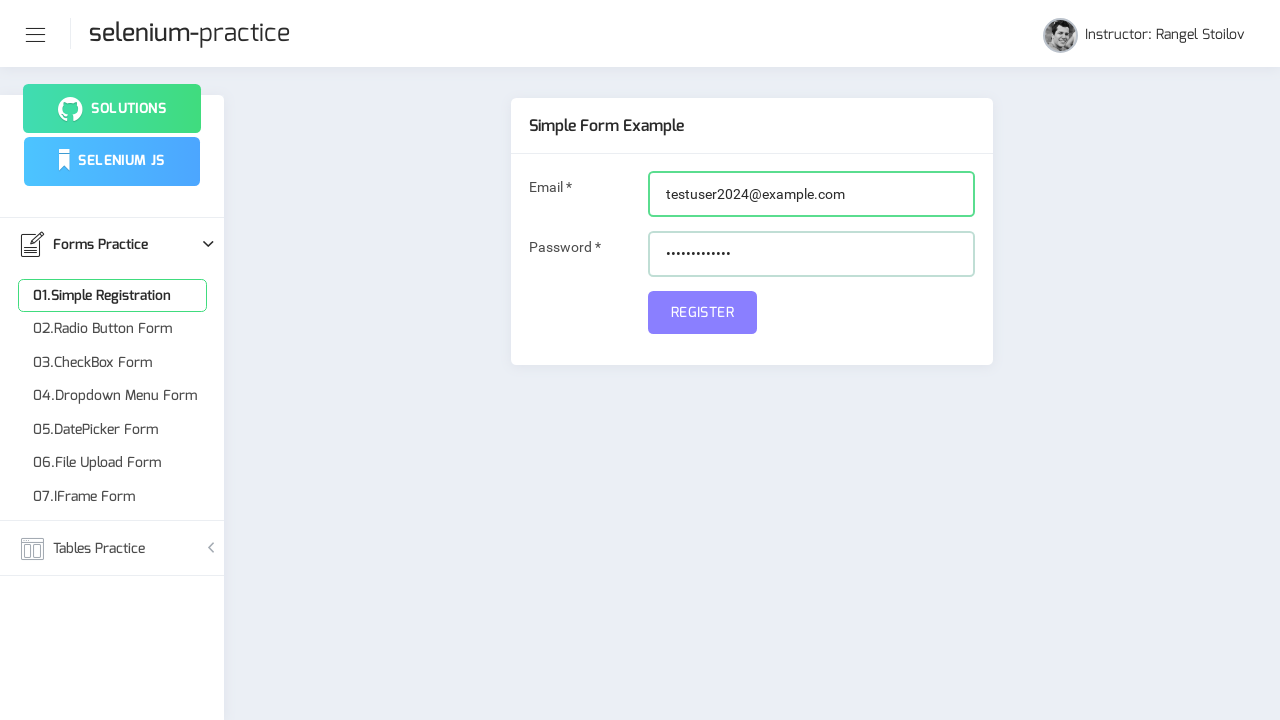

Clicked submit button to complete registration at (702, 312) on [name='submit']
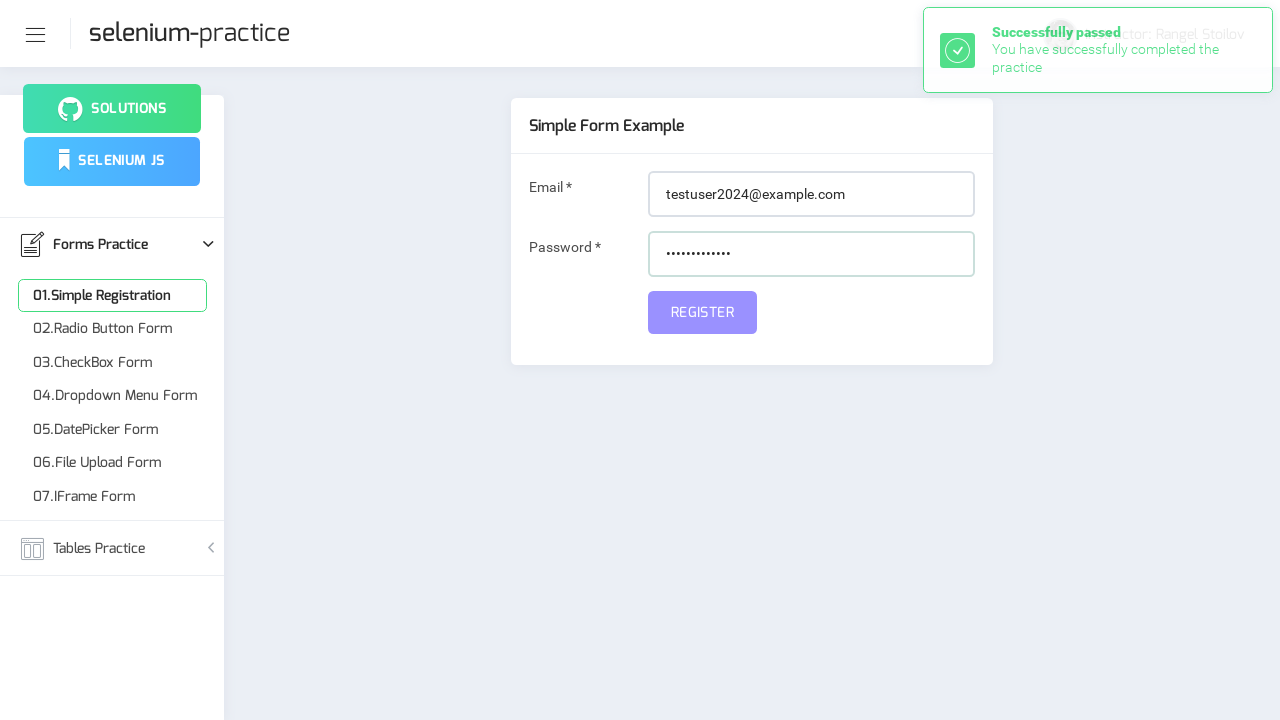

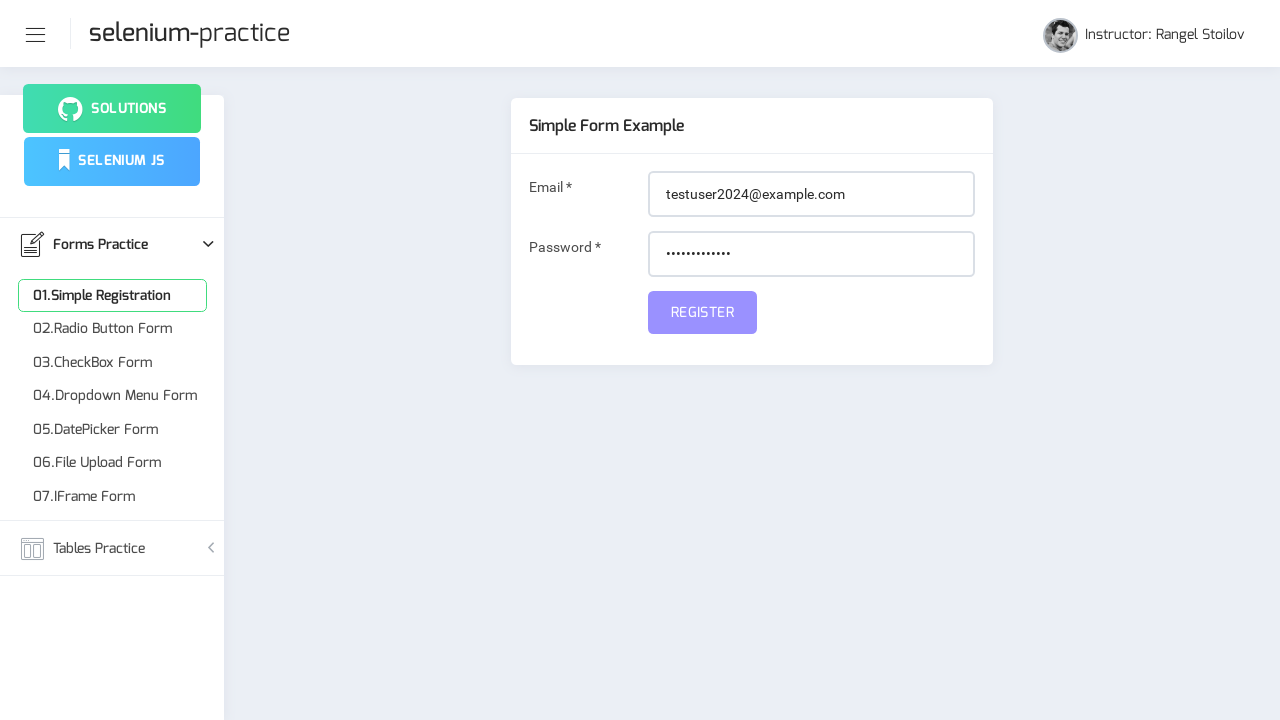